Tests browser alert handling by clicking a button that triggers an alert and accepting it.

Starting URL: https://demoqa.com/alerts

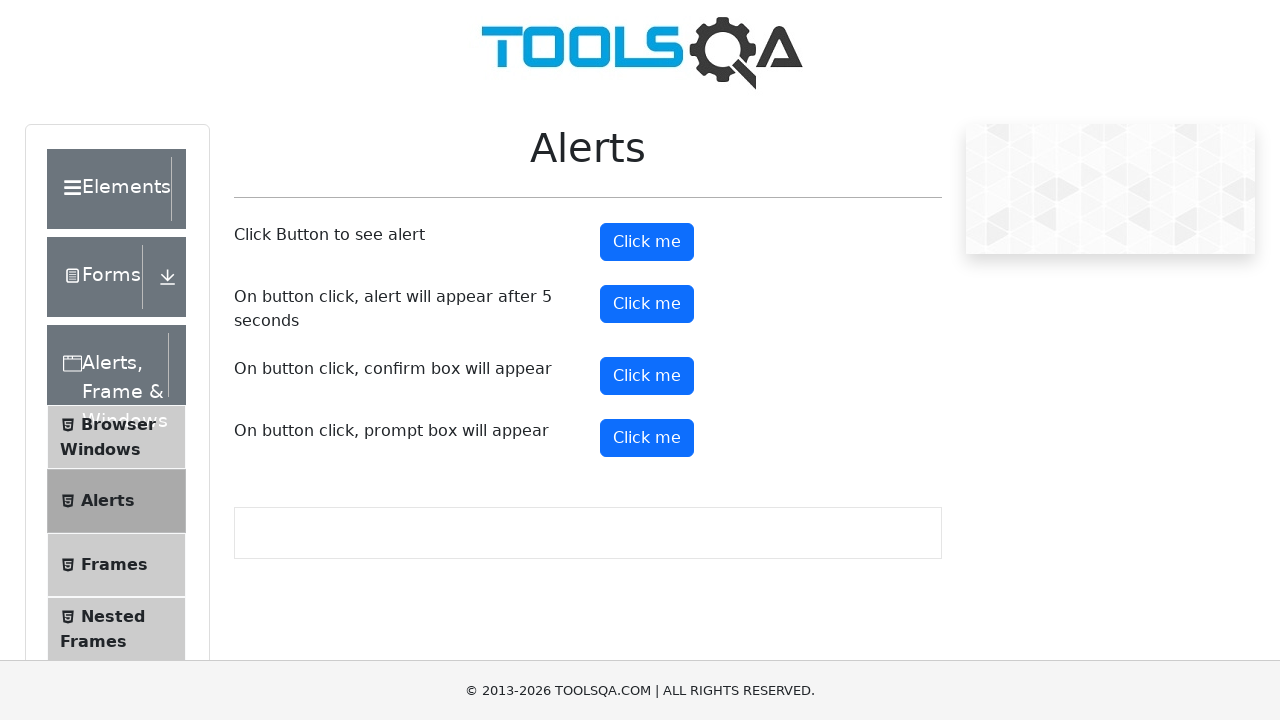

Set up dialog handler to accept alerts
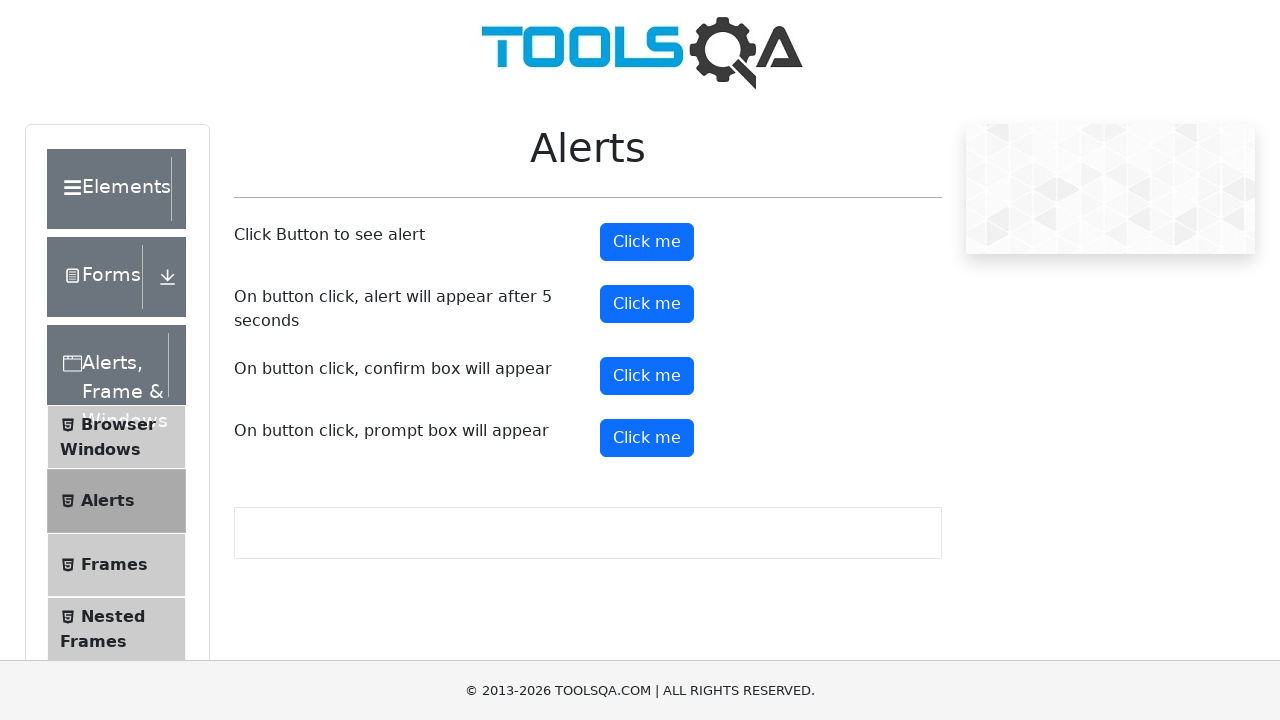

Clicked alert button to trigger alert at (647, 242) on #alertButton
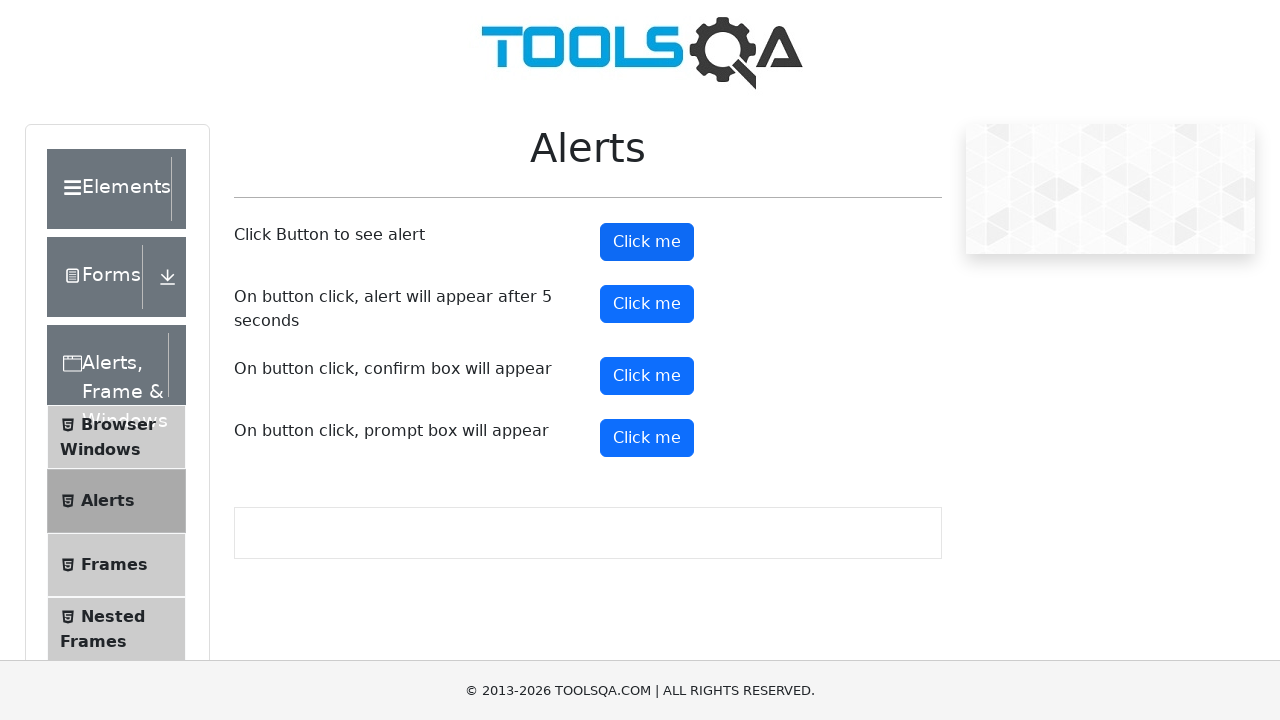

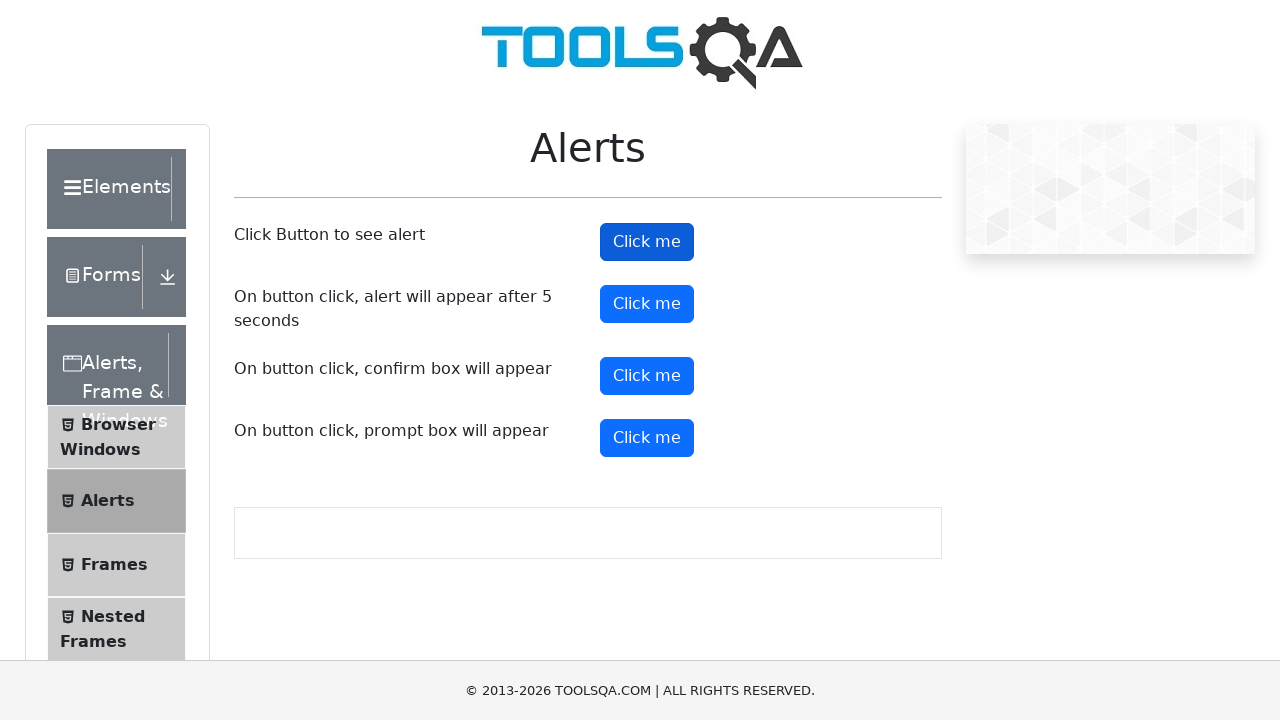